Tests dynamic control enabling by clicking Enable button and then entering text in the enabled field

Starting URL: https://the-internet.herokuapp.com/dynamic_controls

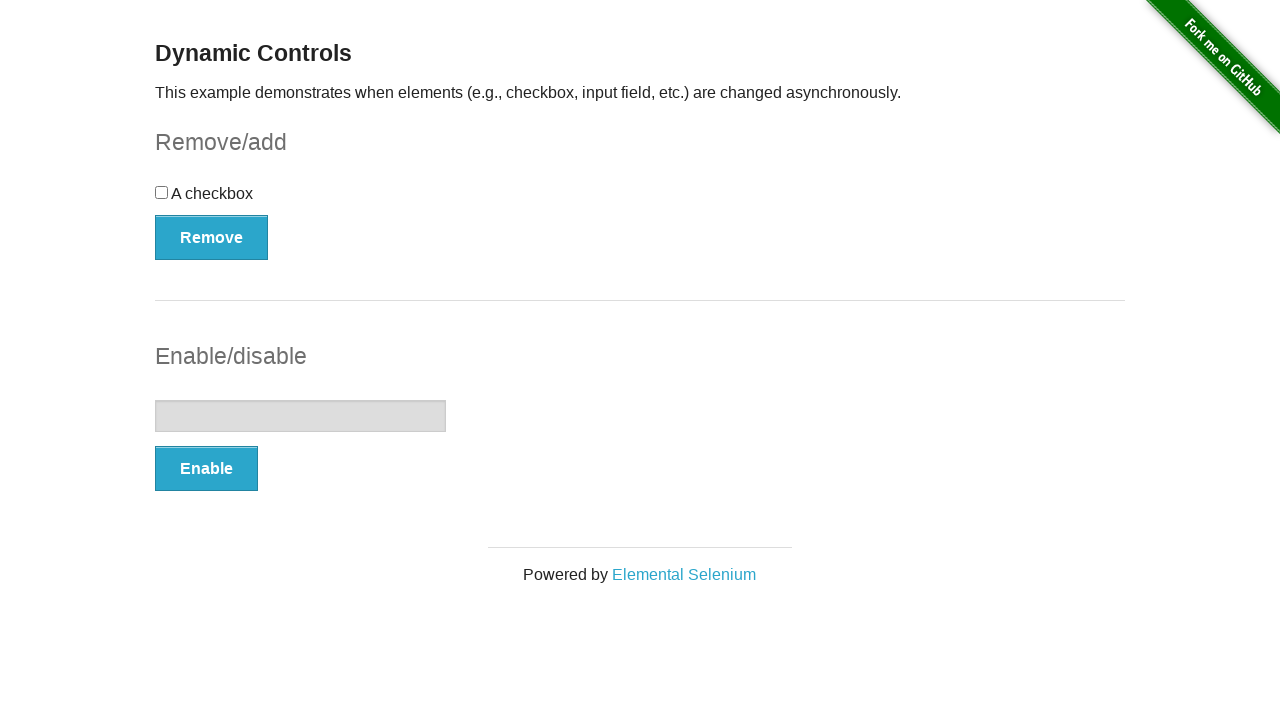

Clicked Enable button to enable the text field at (206, 469) on xpath=//button[text()='Enable']
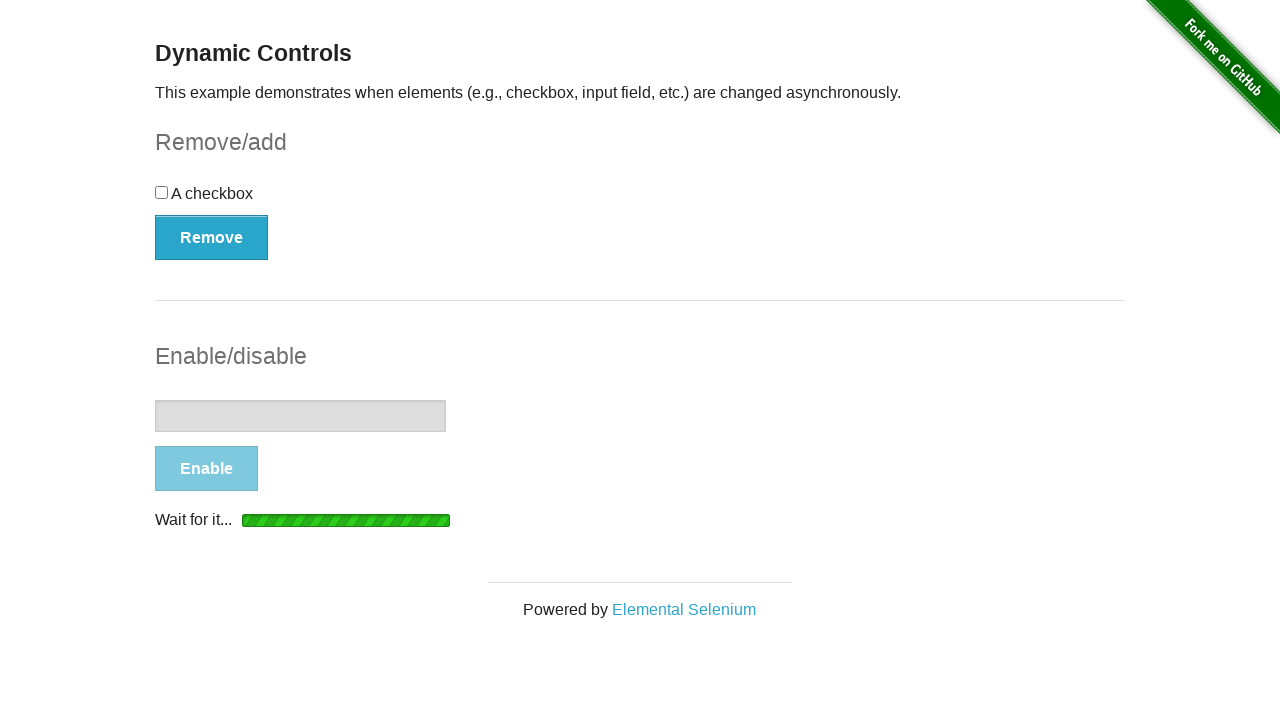

Text input field became visible and enabled
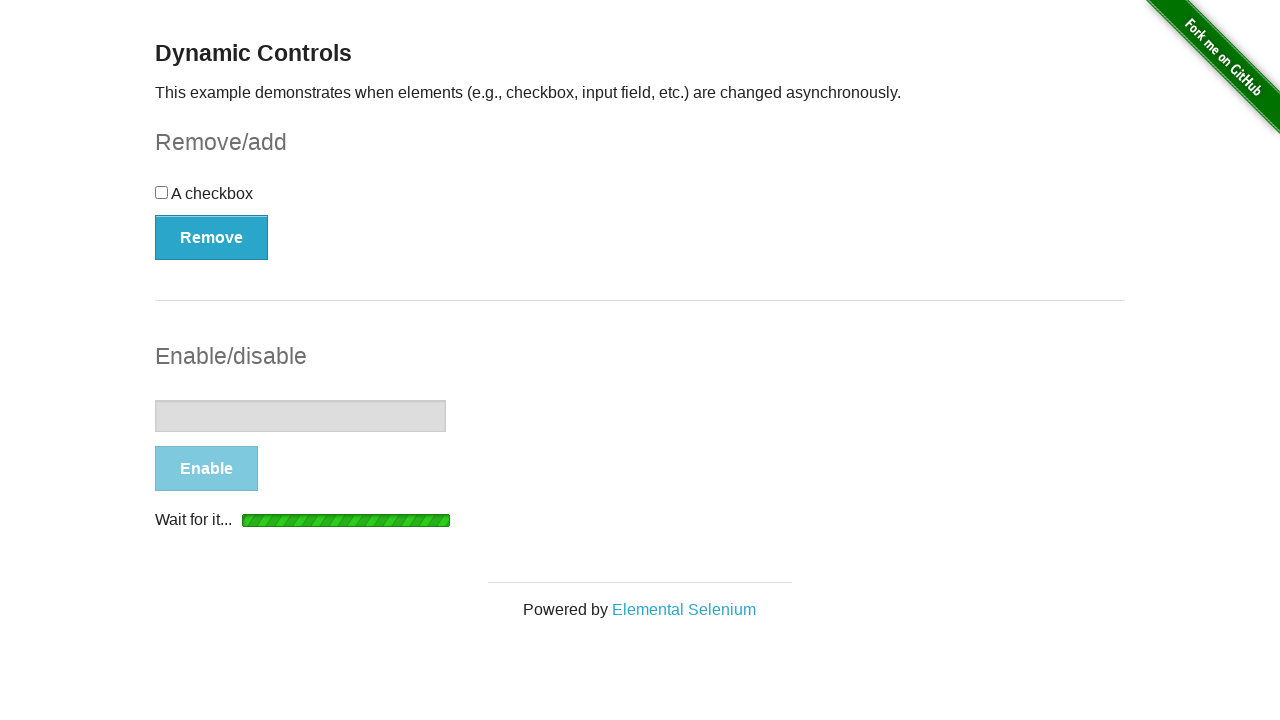

Entered 'Hello' in the text input field on //input[@type='text']
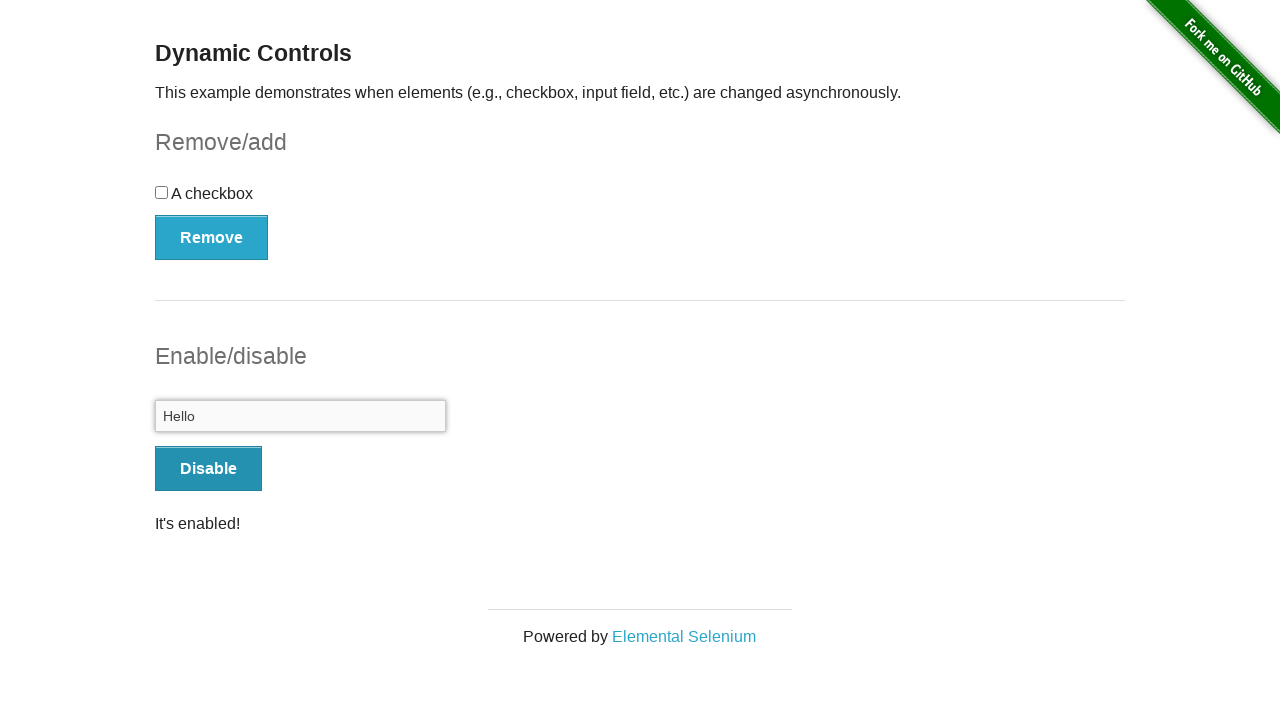

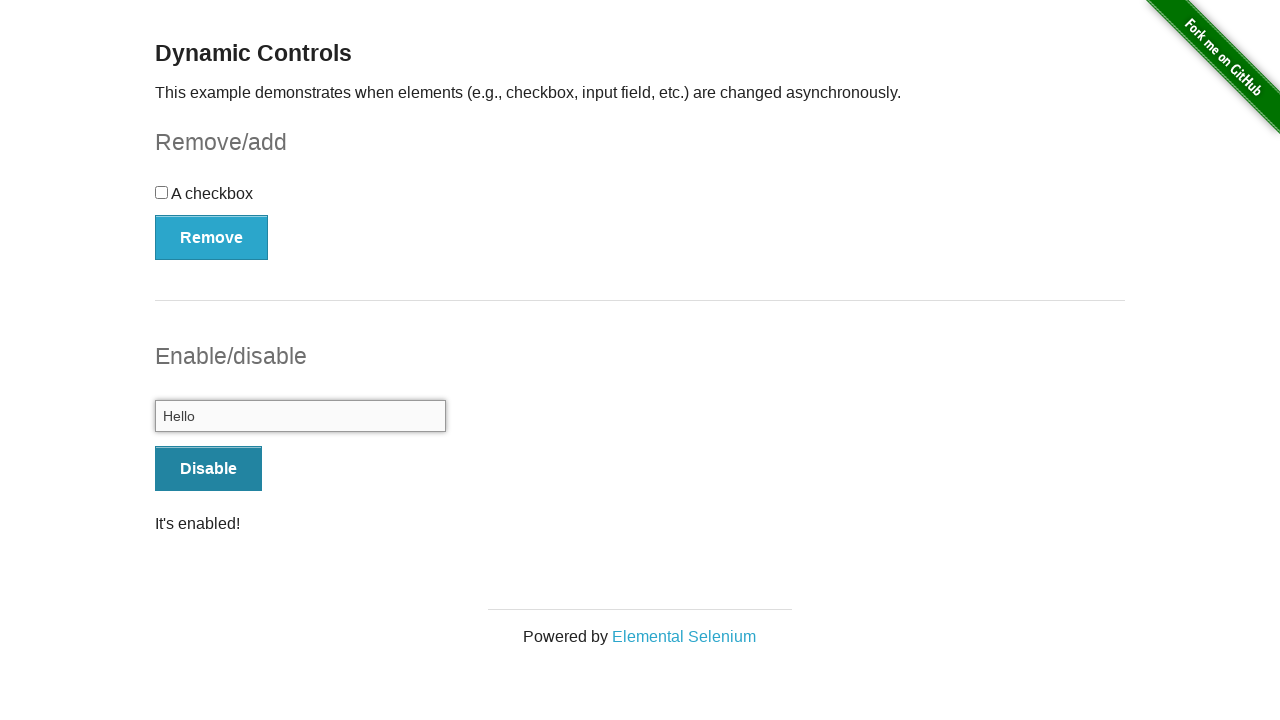